Navigates to a Stepik lesson page and verifies the page loads successfully

Starting URL: https://stepik.org/lesson/25969/step/8

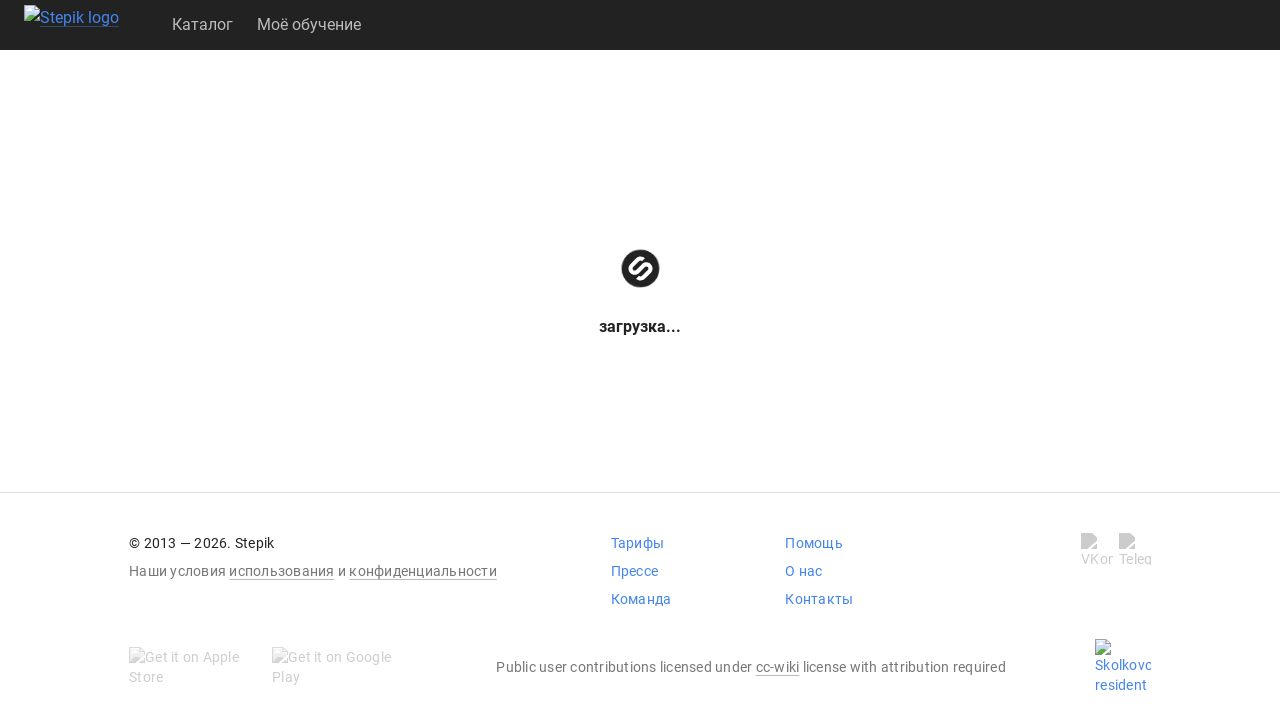

Waited for page DOM to fully load
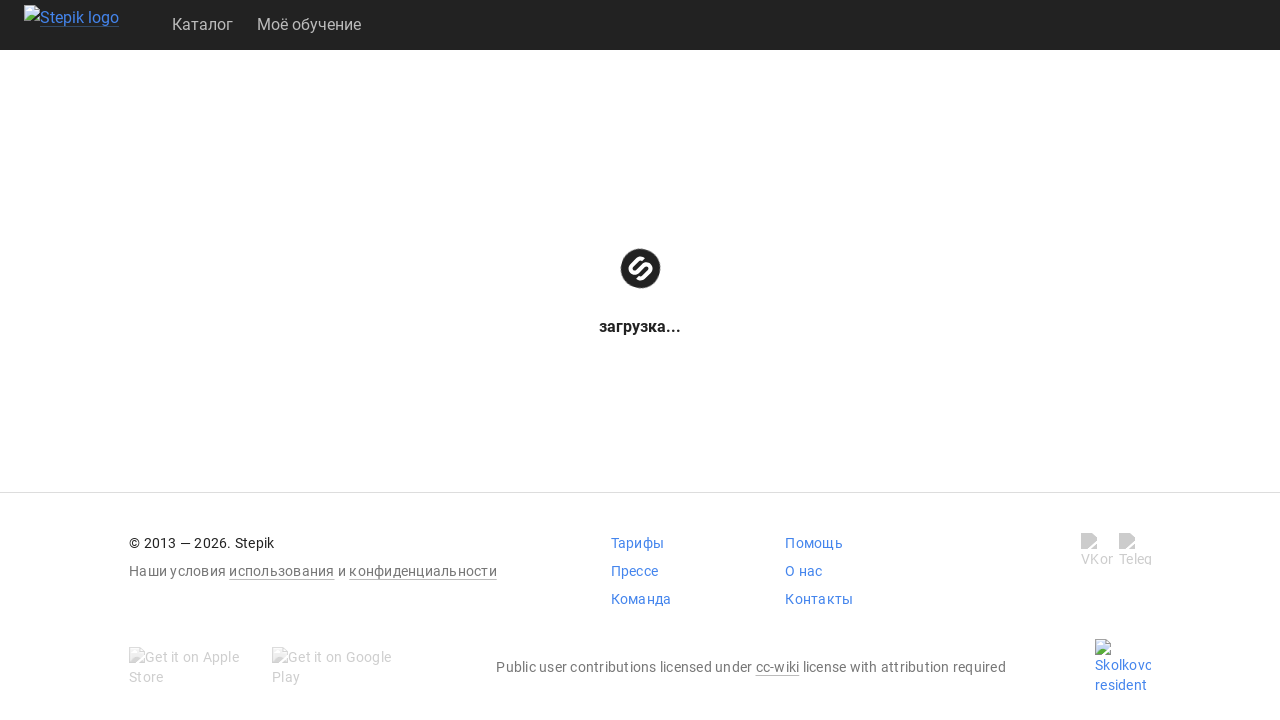

Verified page body element is present, lesson page loaded successfully
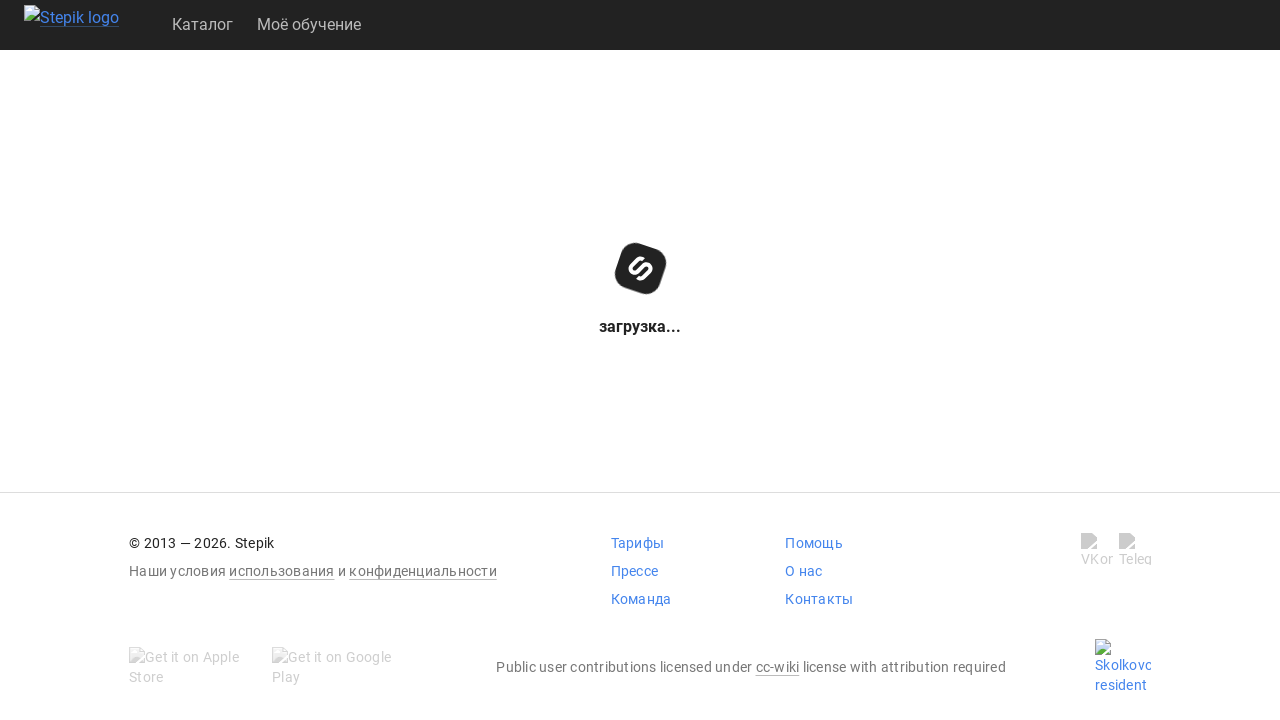

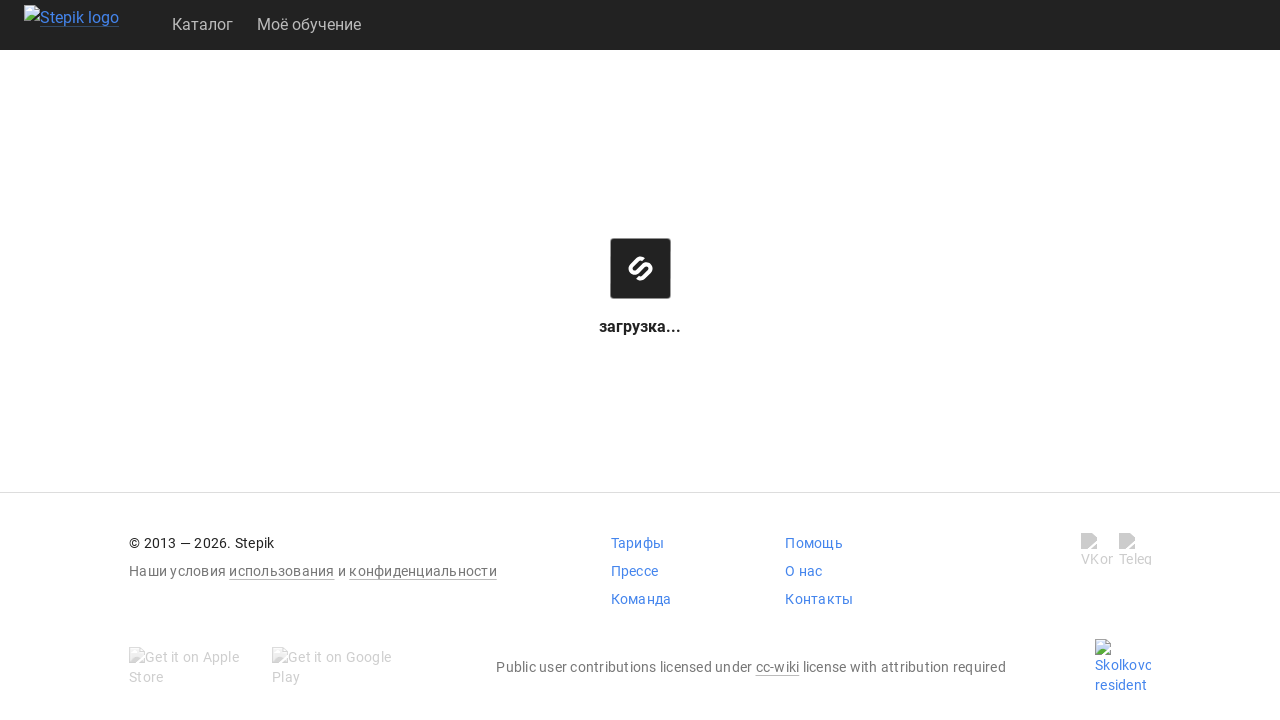